Tests dynamic controls on a page by clicking Remove button to remove a checkbox element and Enable button to enable a text input field

Starting URL: https://the-internet.herokuapp.com/dynamic_controls

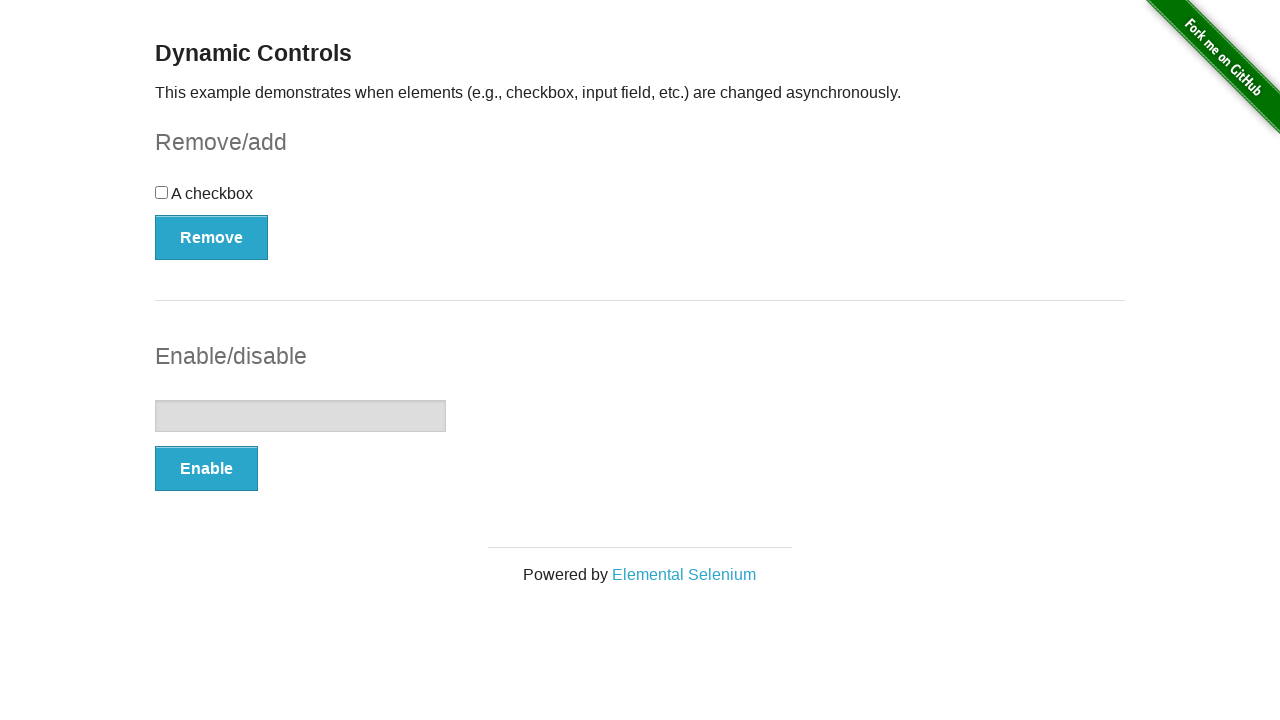

Clicked Remove button to remove checkbox element at (212, 237) on xpath=//button[text()='Remove']
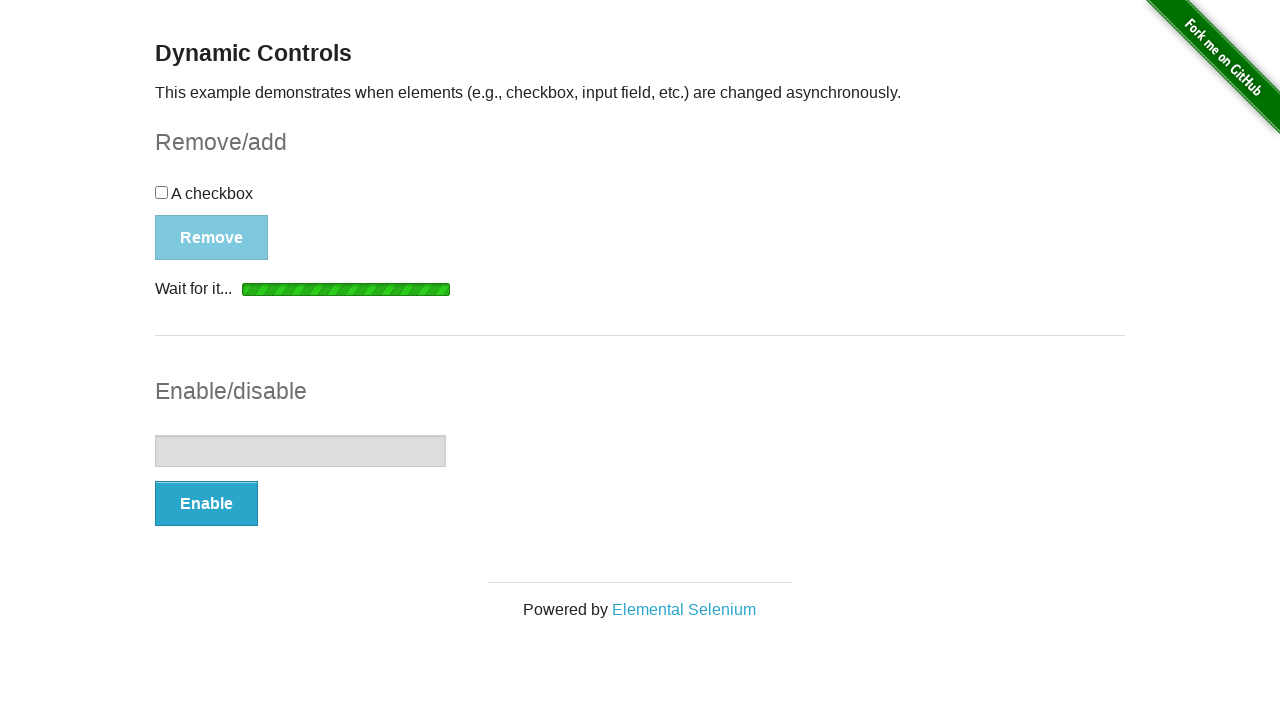

Waited for removal confirmation message to appear
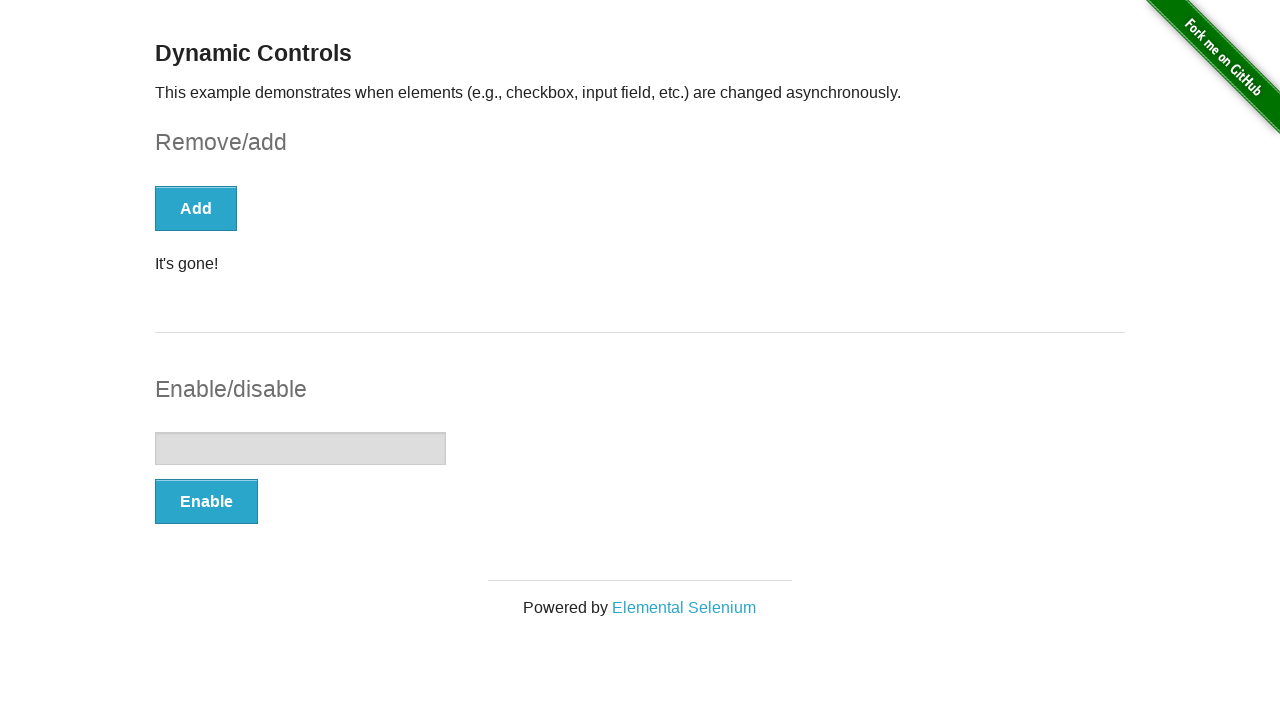

Retrieved removal message: 'It's gone!'
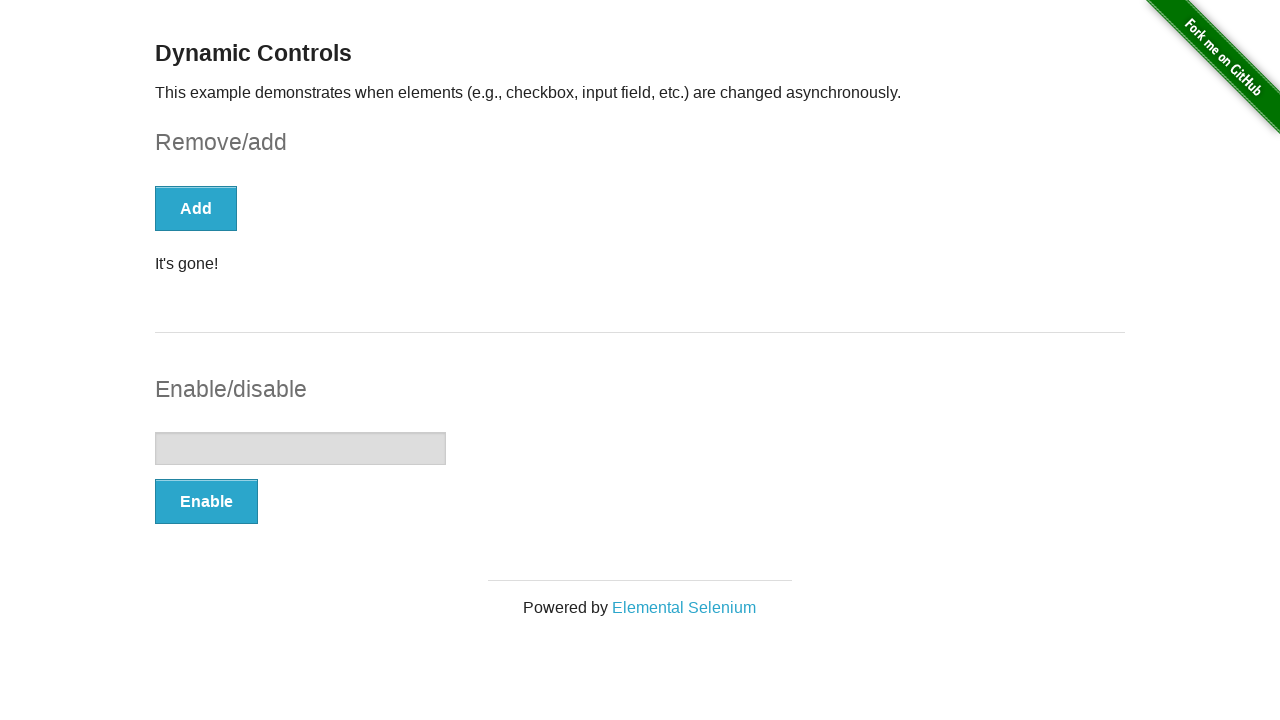

Clicked Enable button to enable text input field at (206, 501) on xpath=//button[text()='Enable']
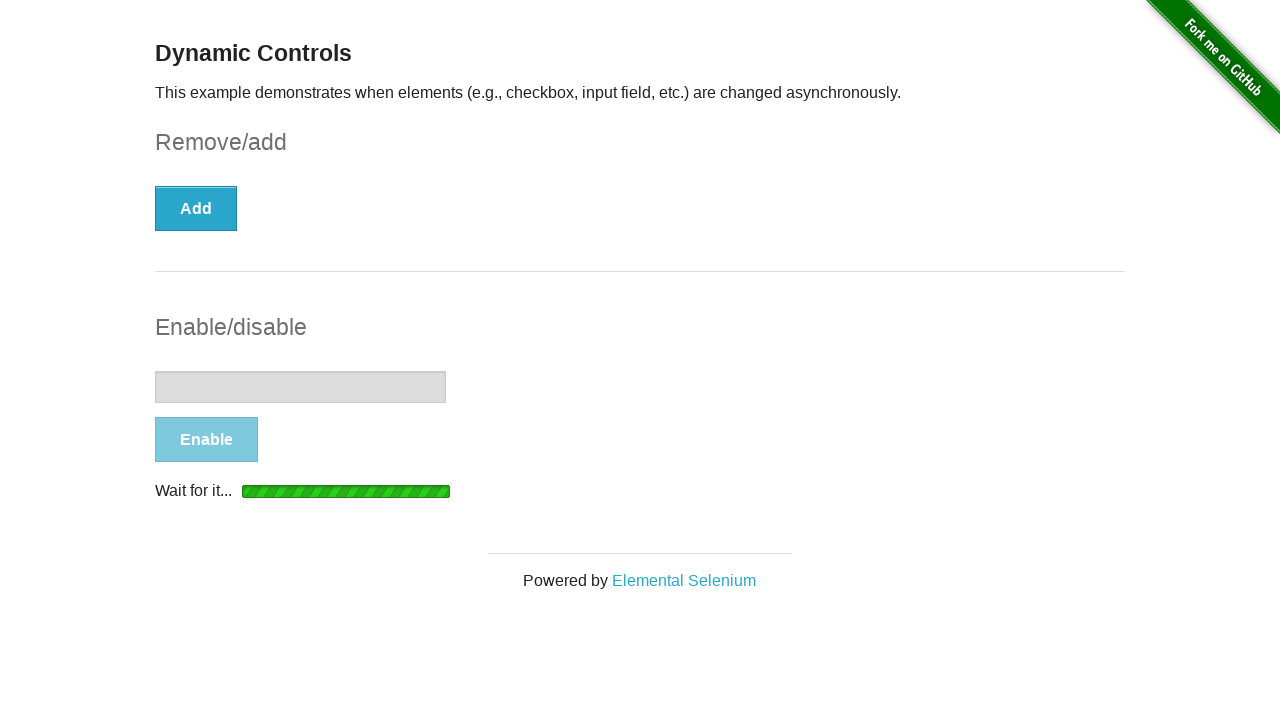

Waited for enable confirmation message to appear
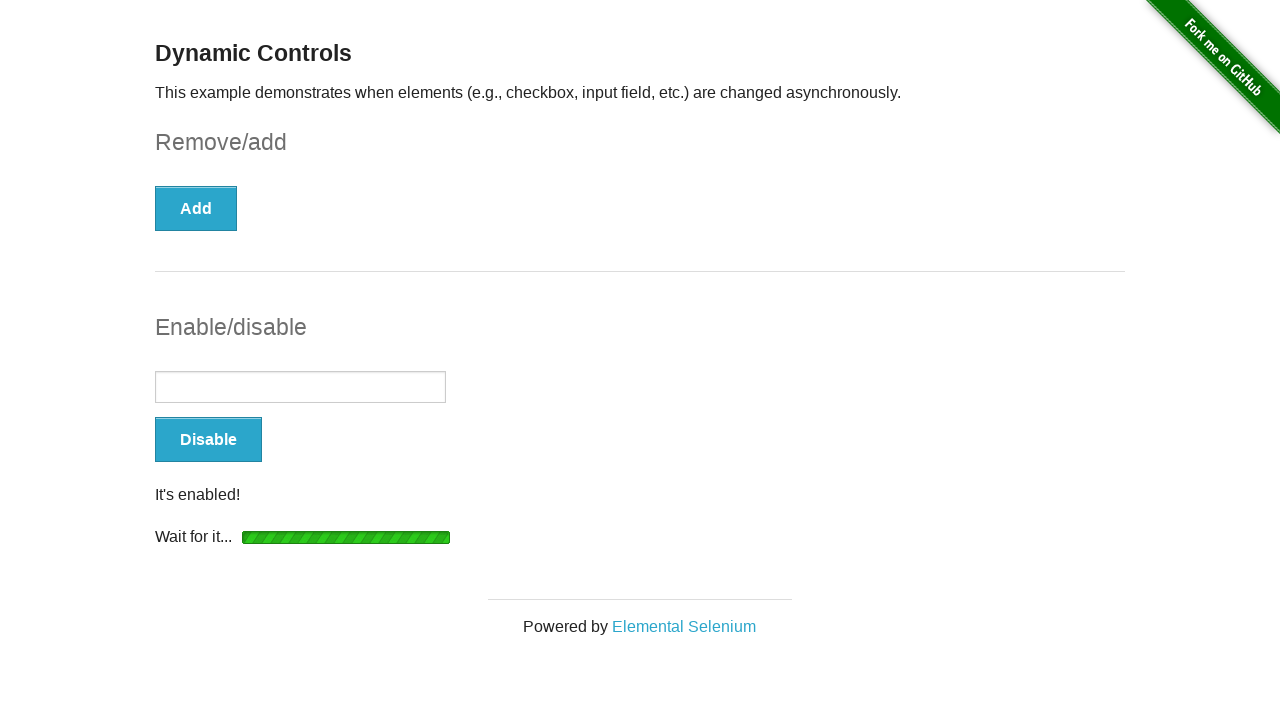

Retrieved enable message: 'It's enabled!'
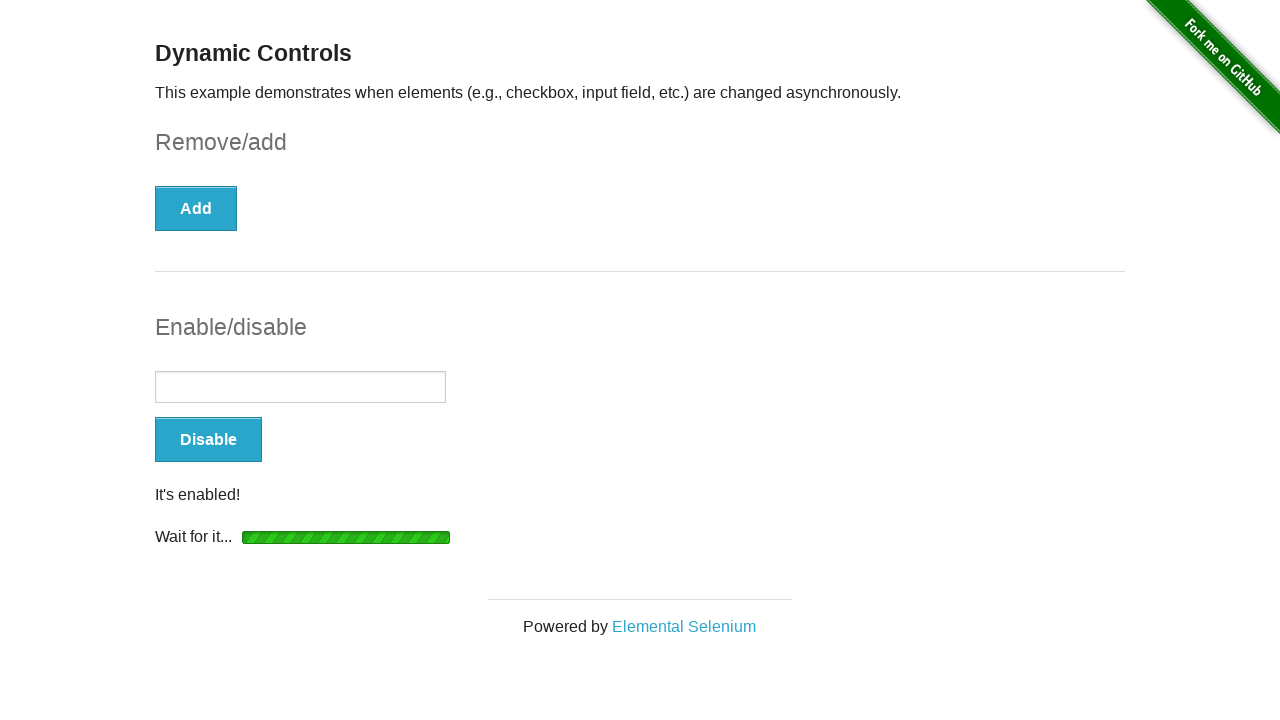

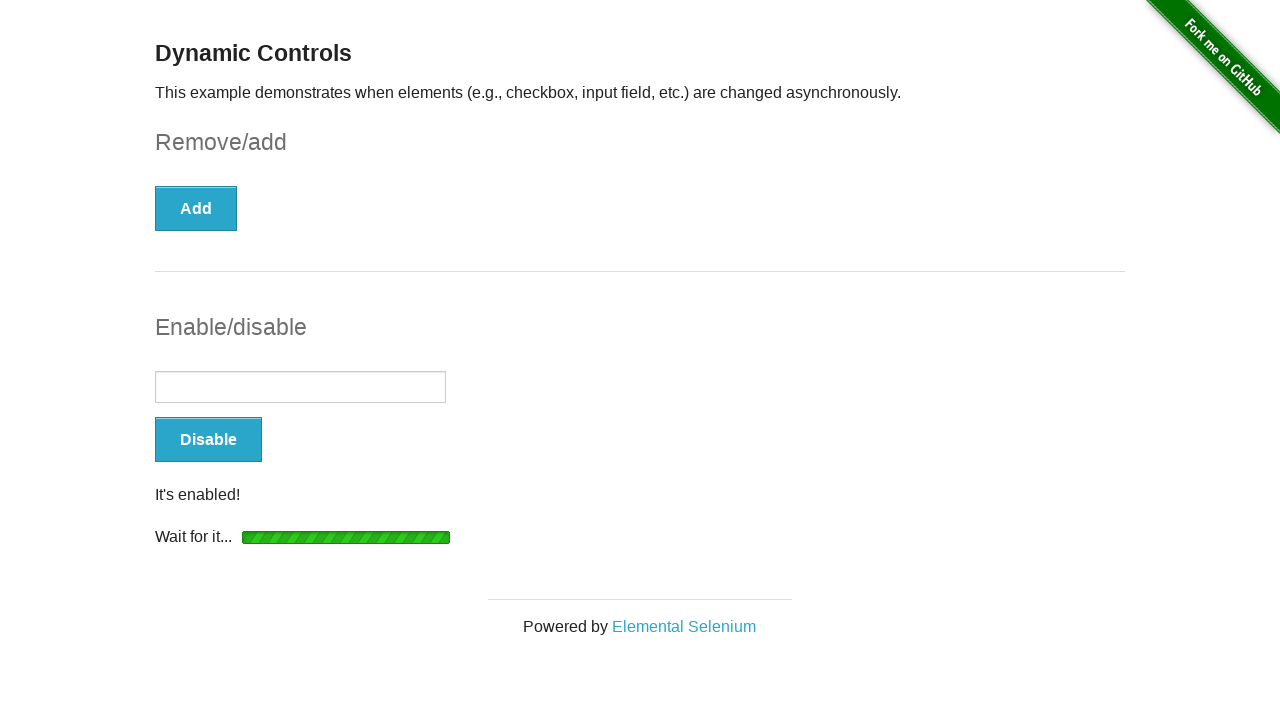